Tests a registration form by filling out personal information fields including first name, last name, username, email, password, phone number, selecting gender, entering birth date, and selecting a department from a dropdown.

Starting URL: https://practice.cydeo.com/registration_form

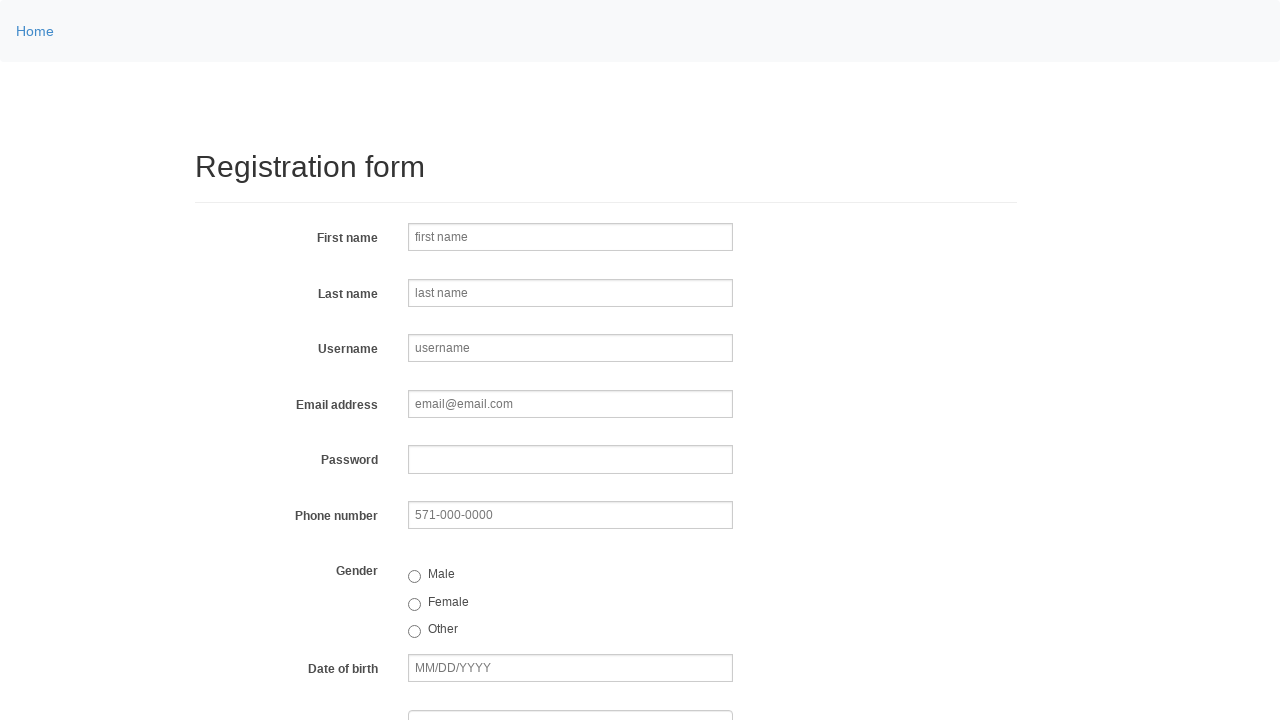

Filled first name field with 'Jennifer' on input[name='firstname']
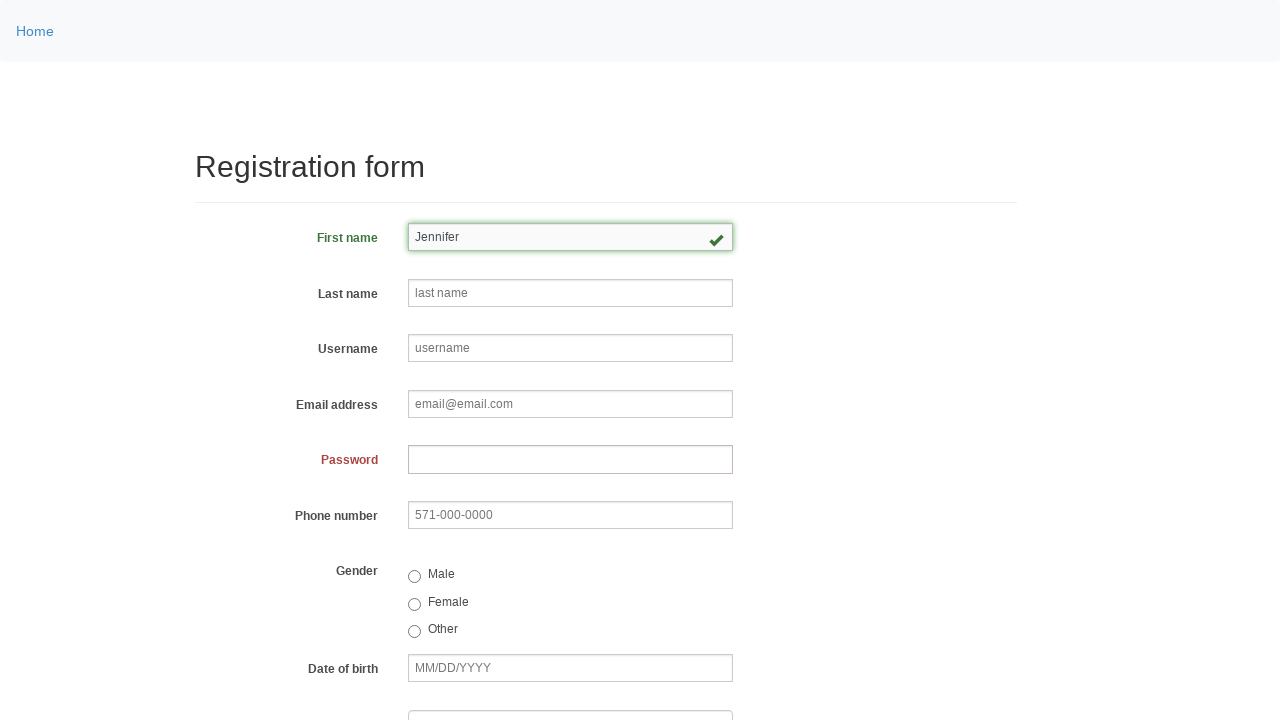

Filled last name field with 'Martinez' on input[name='lastname']
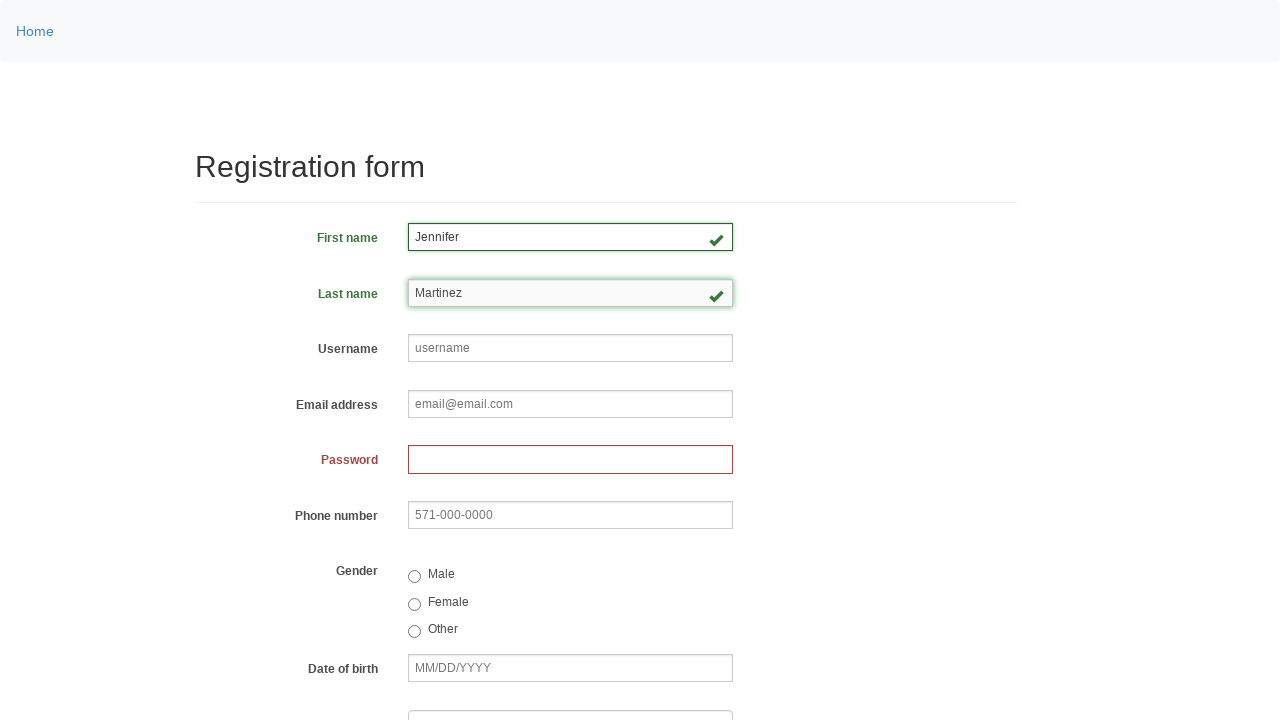

Filled username field with 'helpdesk847' on input[name='username']
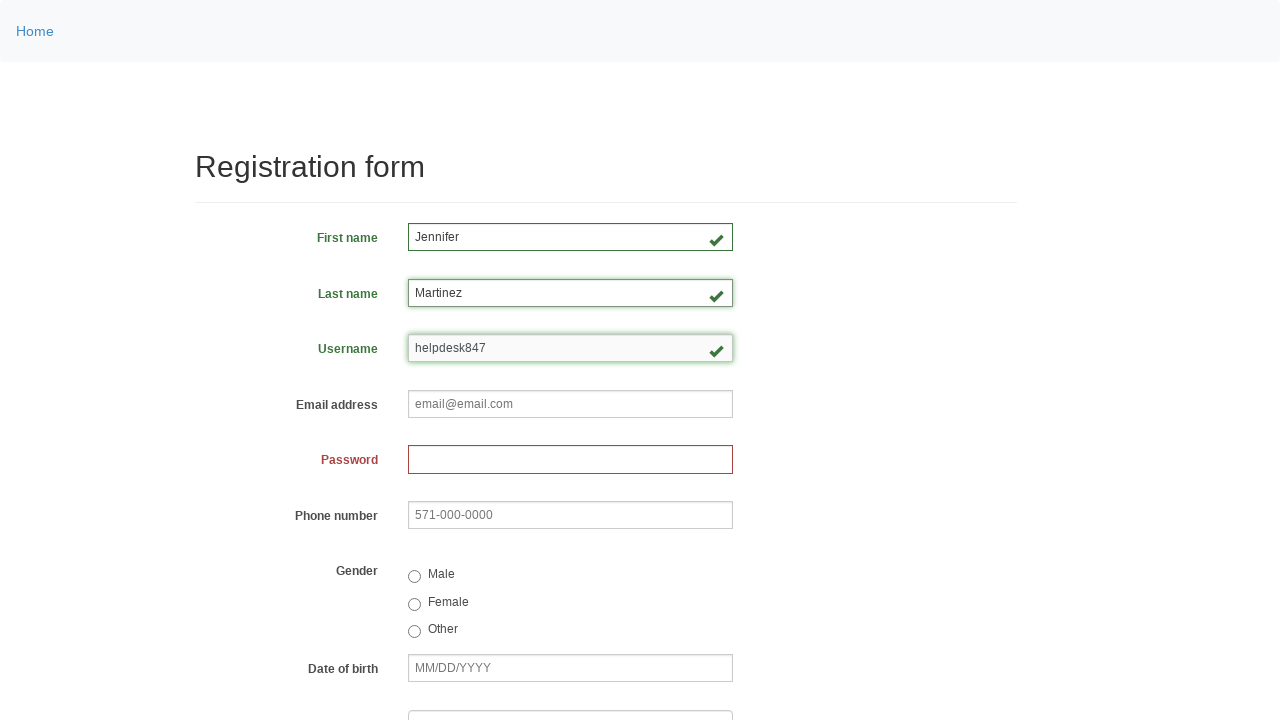

Filled email field with 'helpdesk847@email.com' on input[name='email']
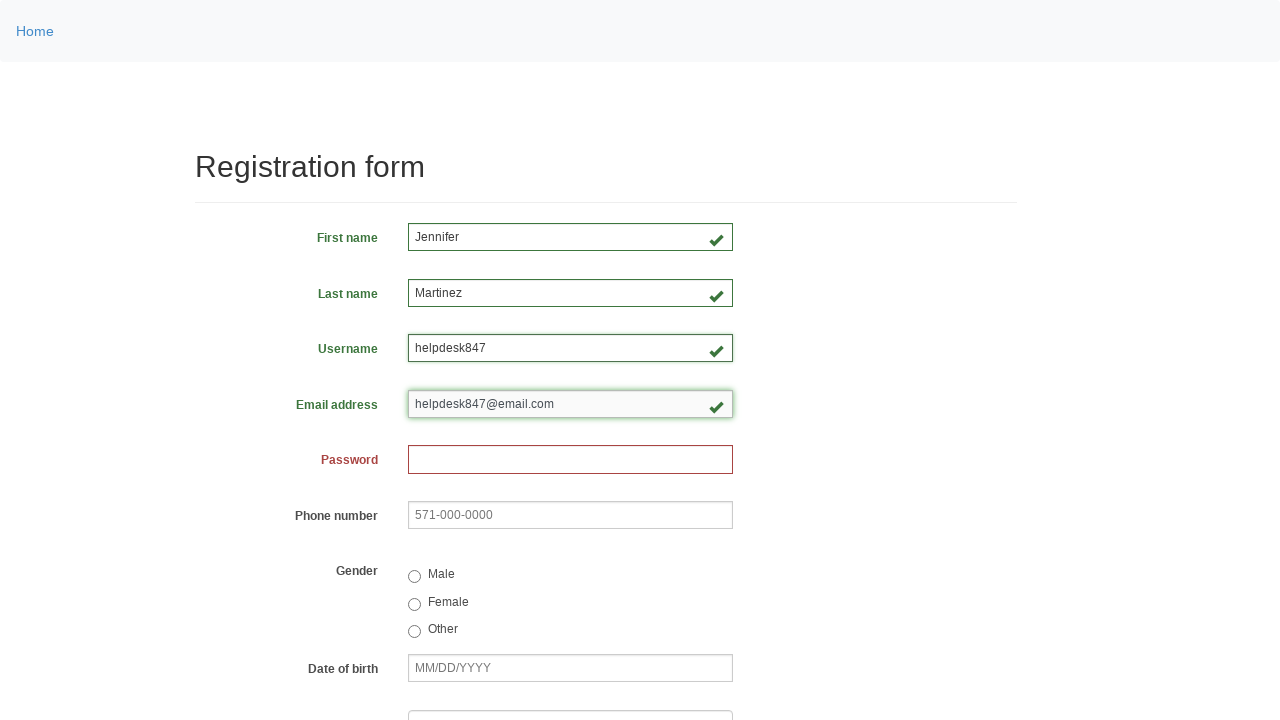

Filled password field on input[name='password']
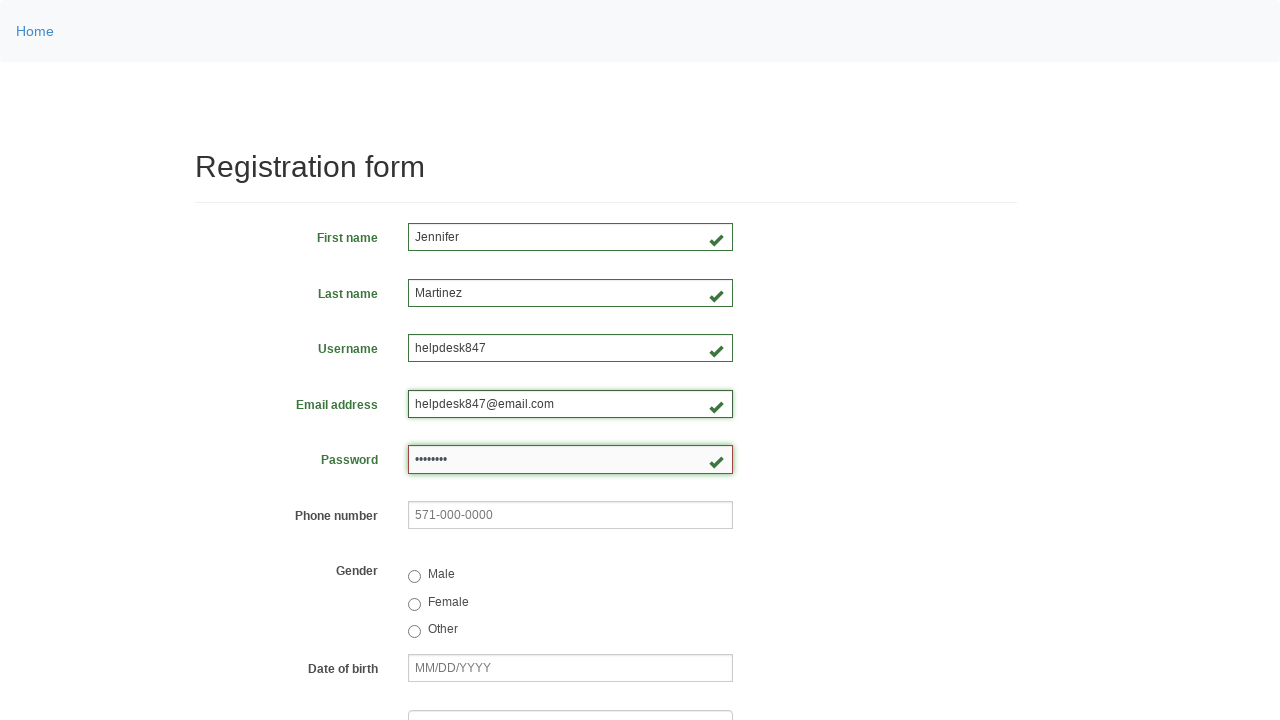

Filled phone number field with '571-842-9635' on input[name='phone']
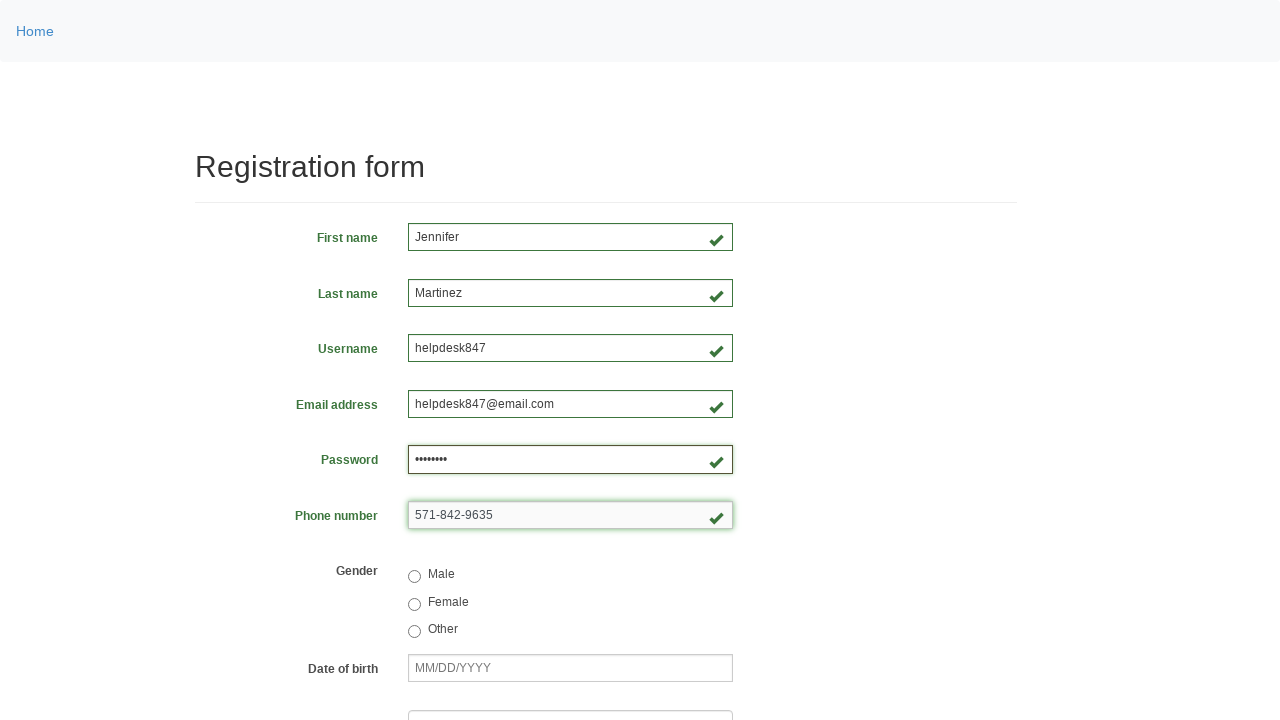

Selected female gender radio button at (414, 604) on input[value='female']
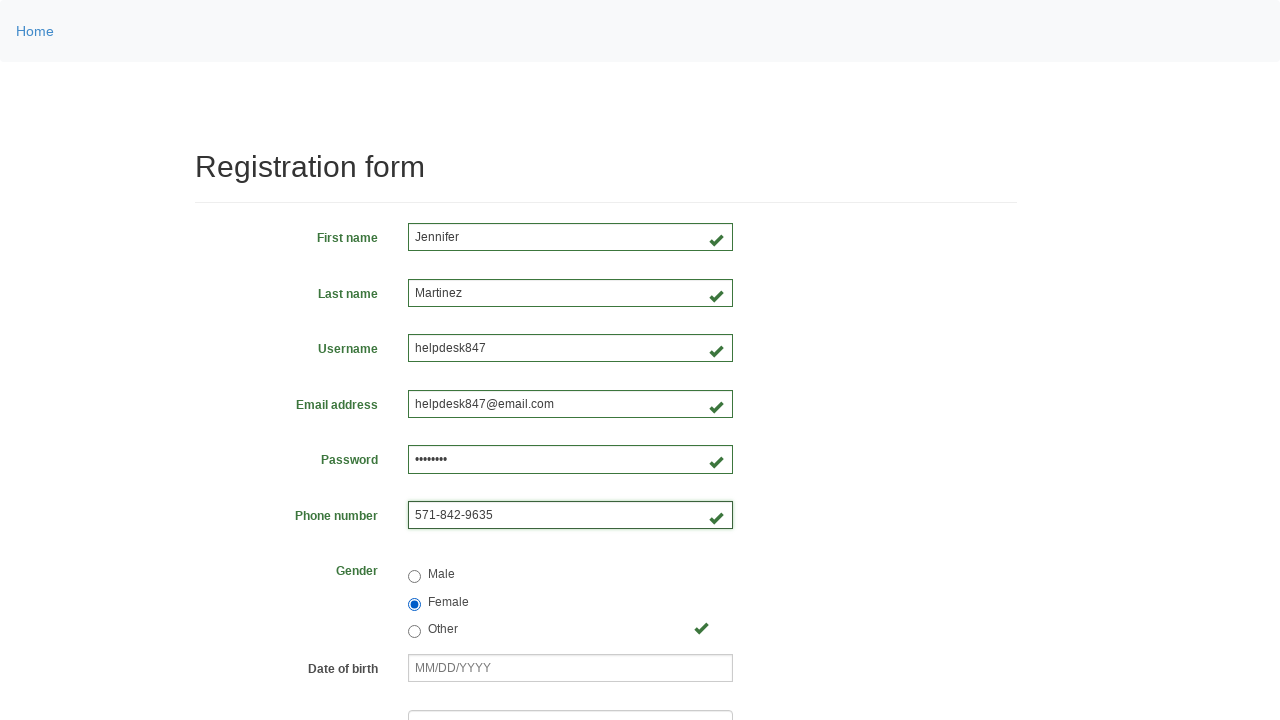

Filled birth date field with '03/08/2000' on input[name='birthday']
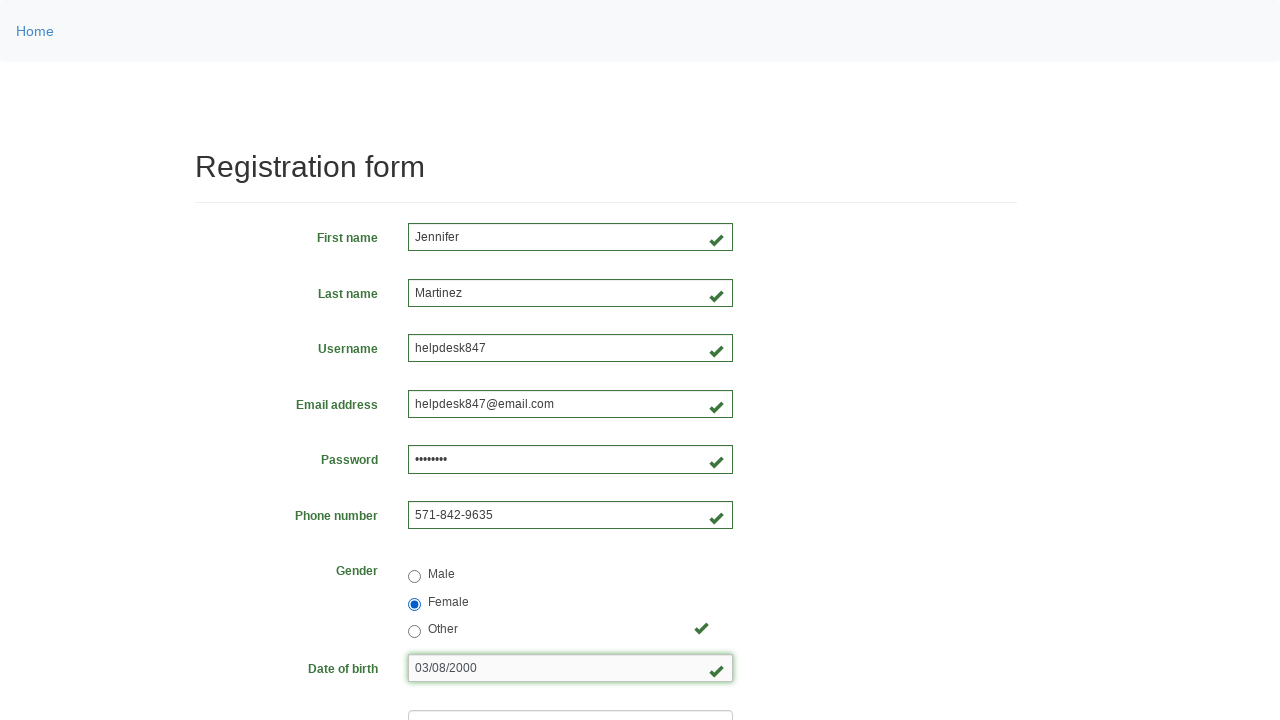

Selected department from dropdown at index 5 on select[name='department']
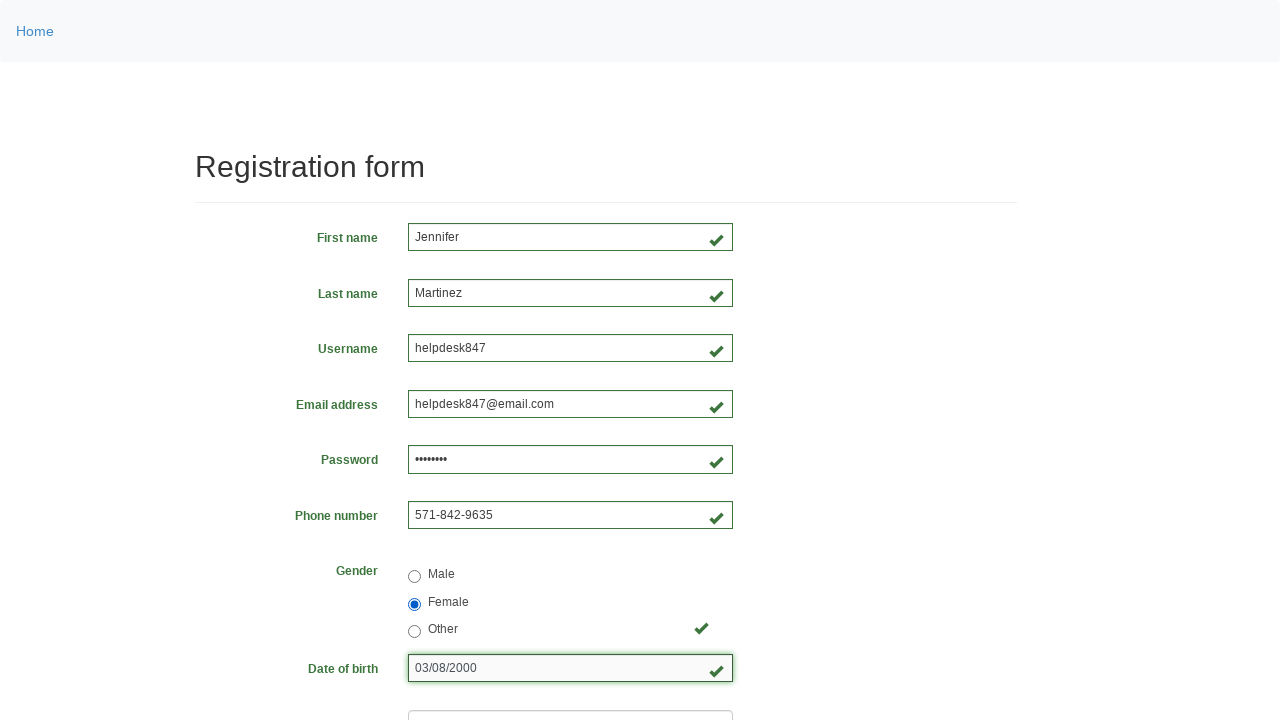

Selected job title from dropdown at index 2 on select[name='job_title']
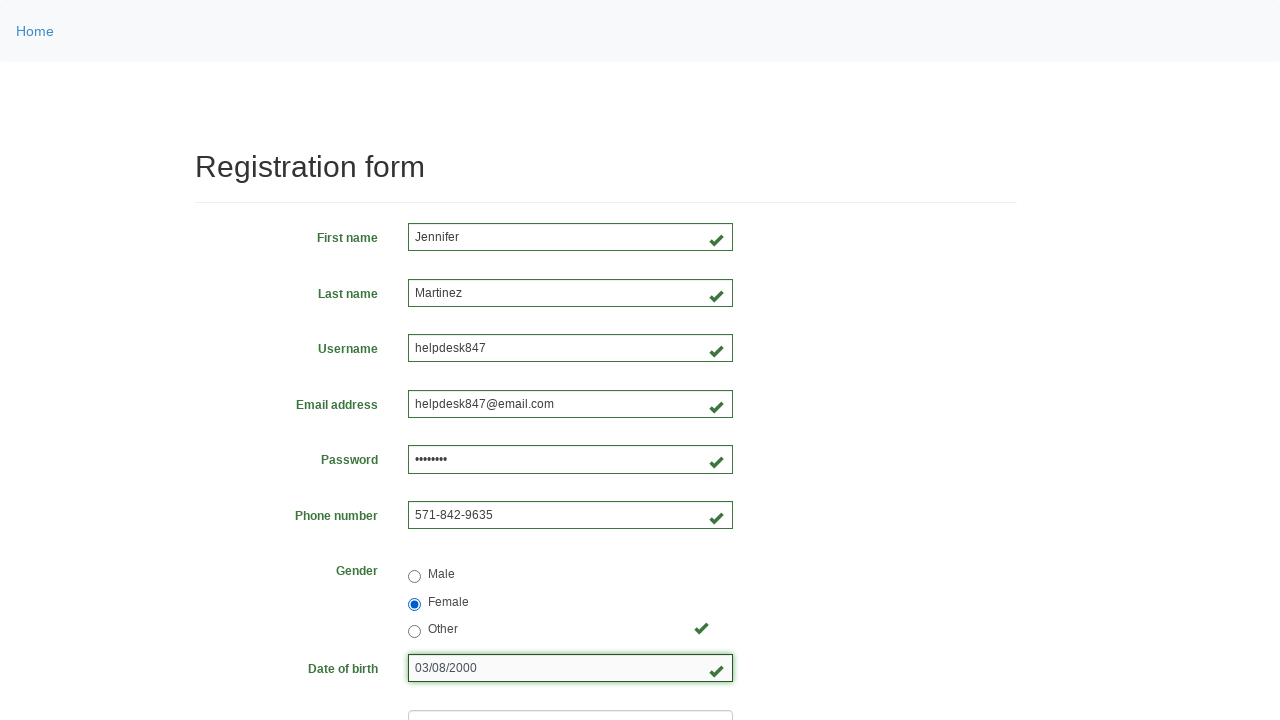

Selected Java programming language checkbox at (465, 468) on input[value='java']
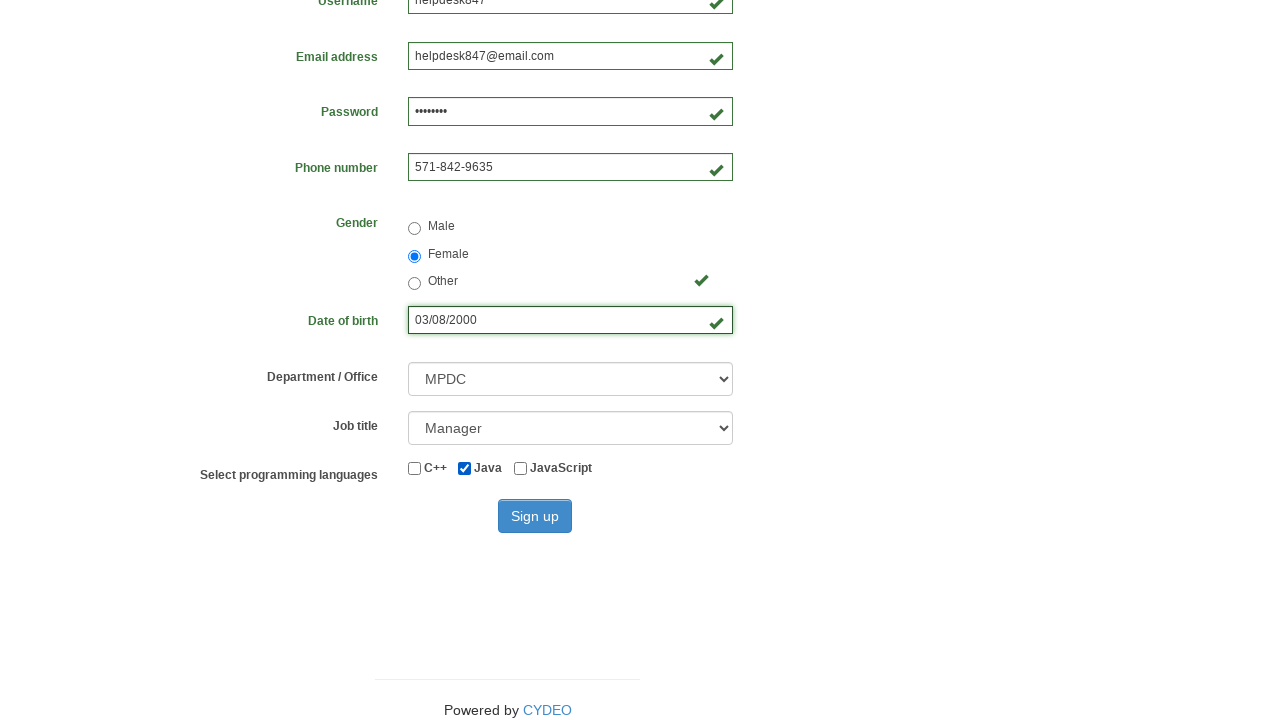

Clicked sign up button to submit registration form at (535, 516) on button[type='submit']
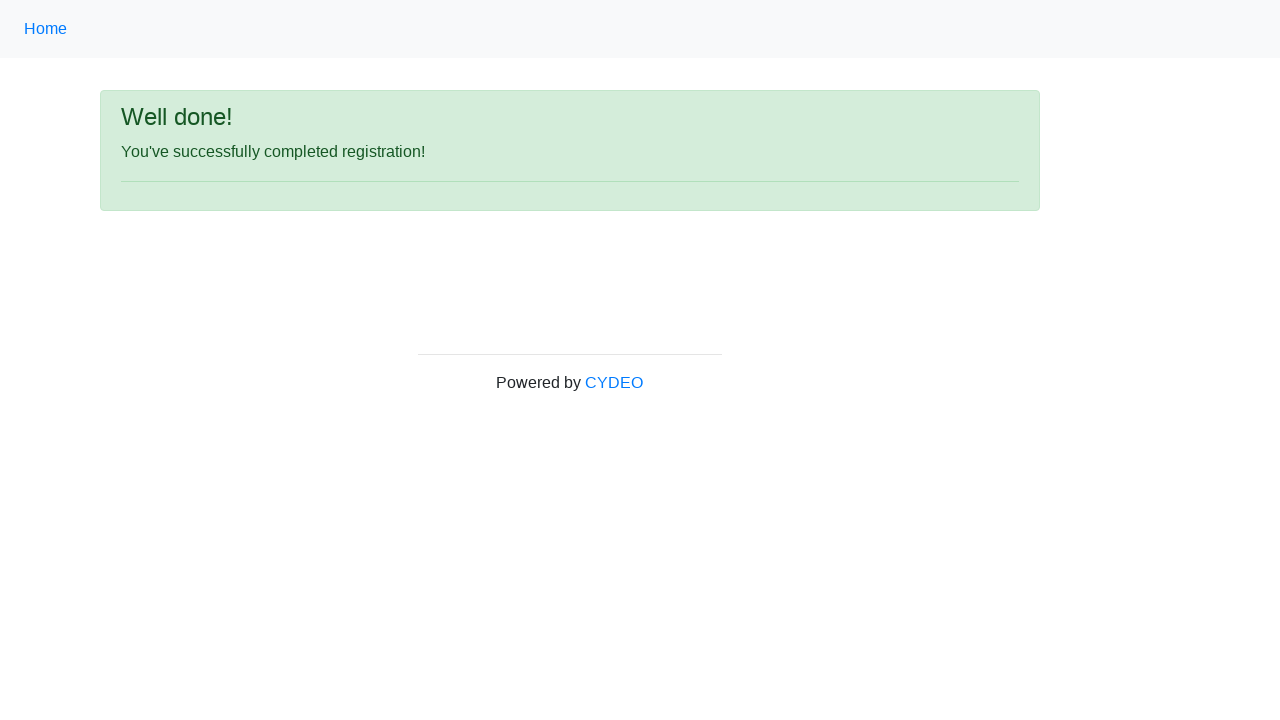

Registration success message appeared
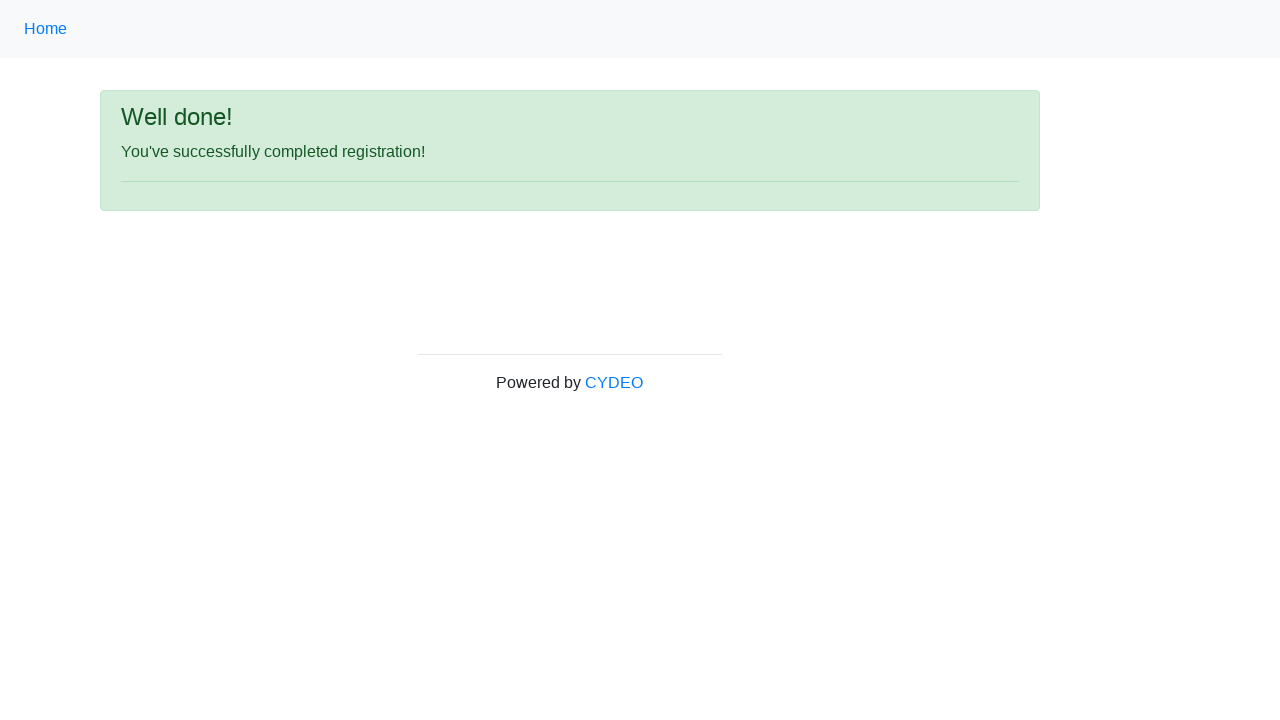

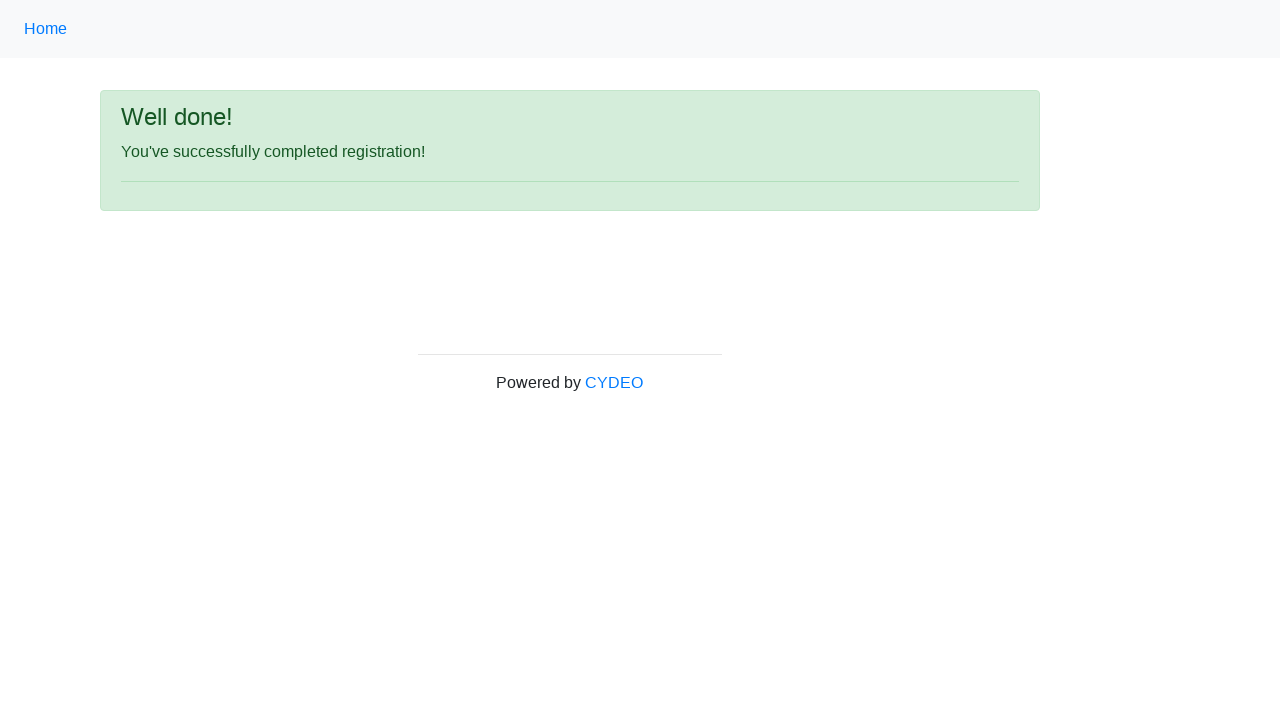